Tests search functionality by entering "pants" in the search box and submitting the search

Starting URL: http://demo-acm-2.bird.eu/blog

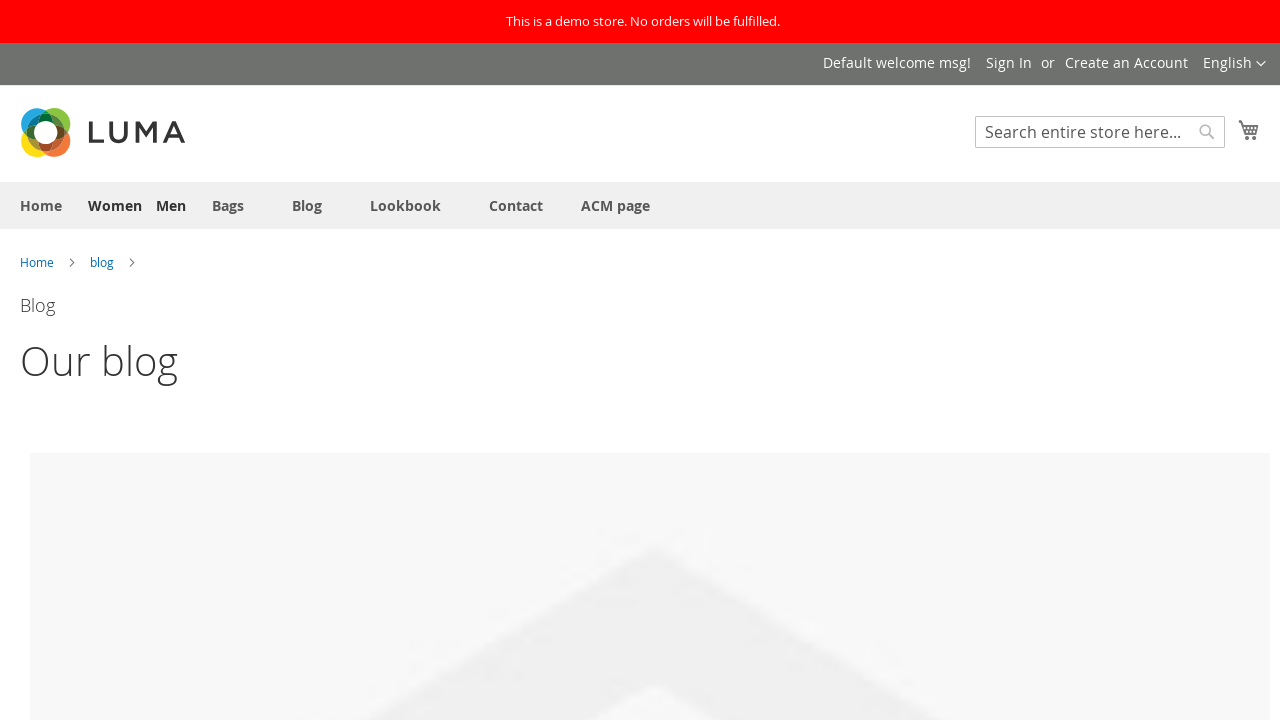

Filled search box with 'pants' on input[name='q']
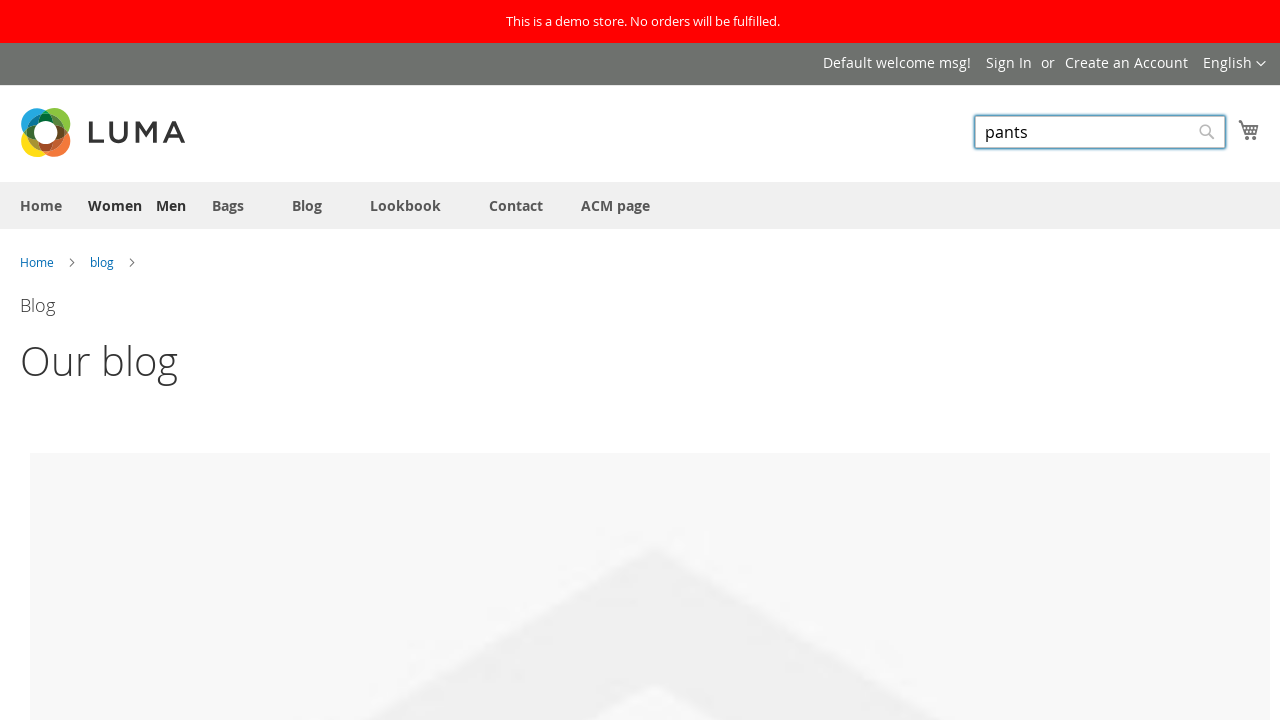

Pressed Enter to submit search on input[name='q']
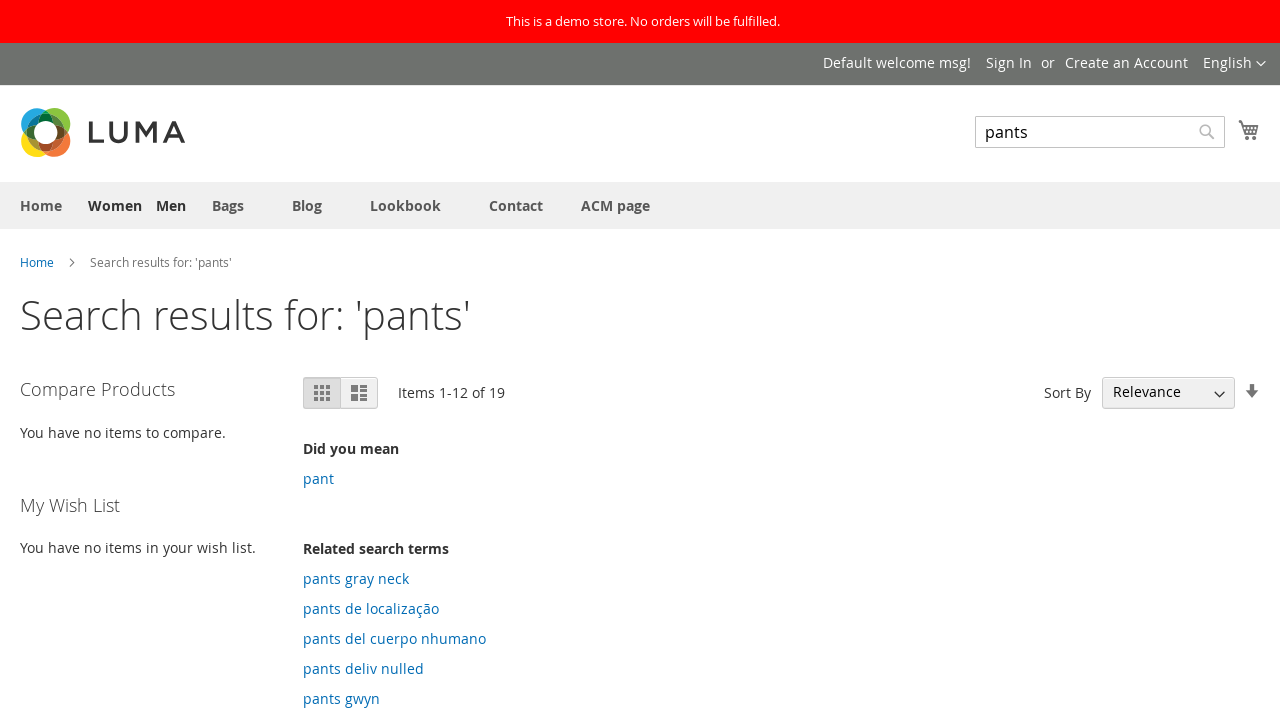

Search results loaded
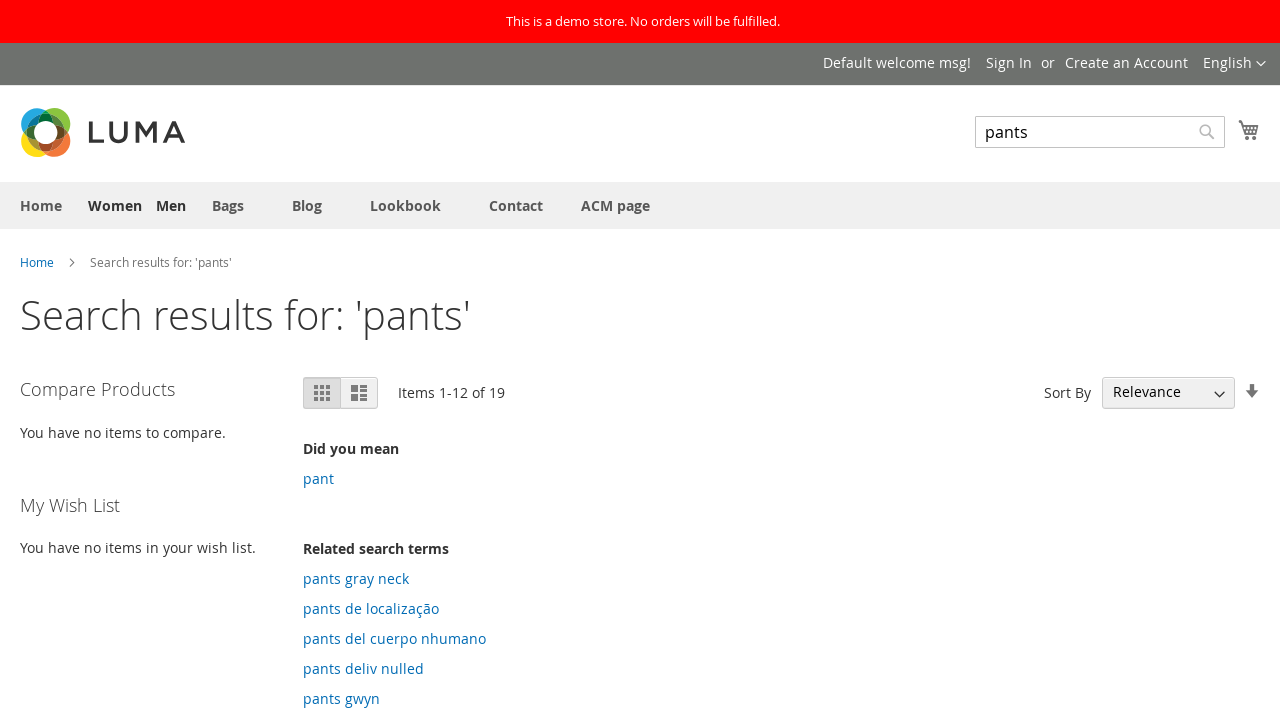

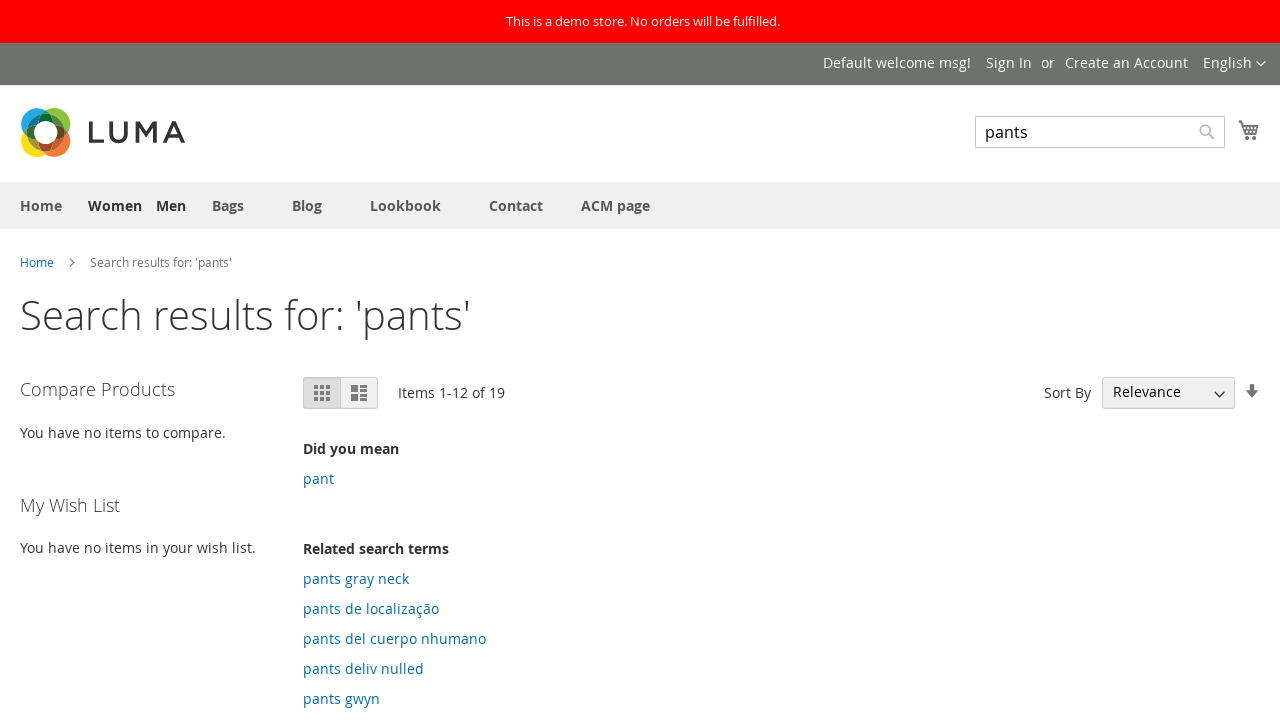